Navigates to Marvel app and double-clicks the "View All Characters" button to view character listing

Starting URL: https://marvel-app-challenge.vercel.app/

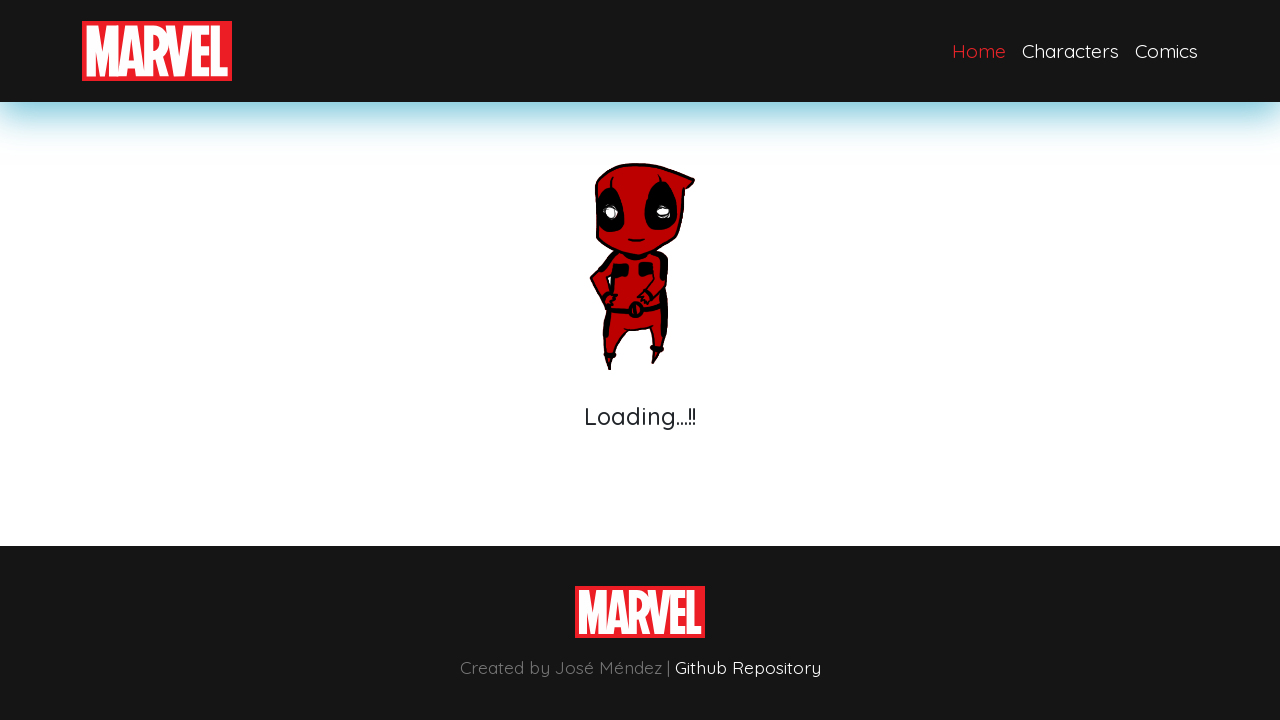

Navigated to Marvel app challenge page
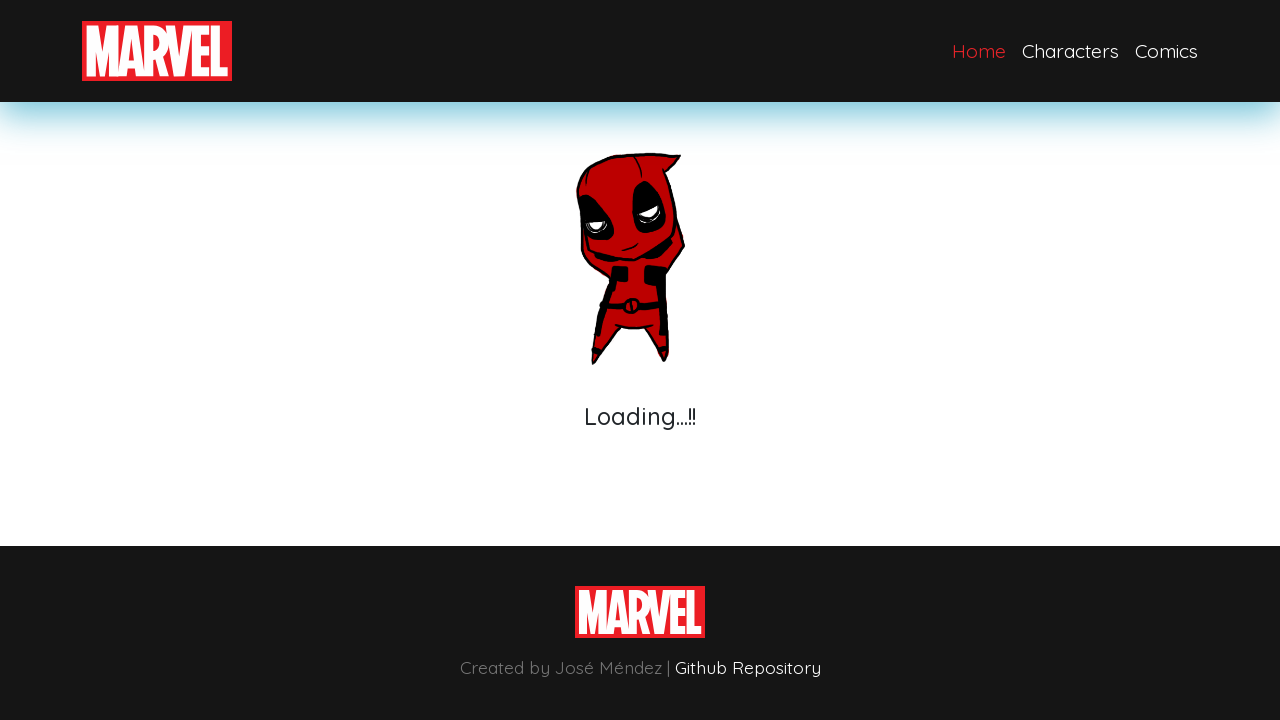

Waited for 'View All Characters' button to be visible
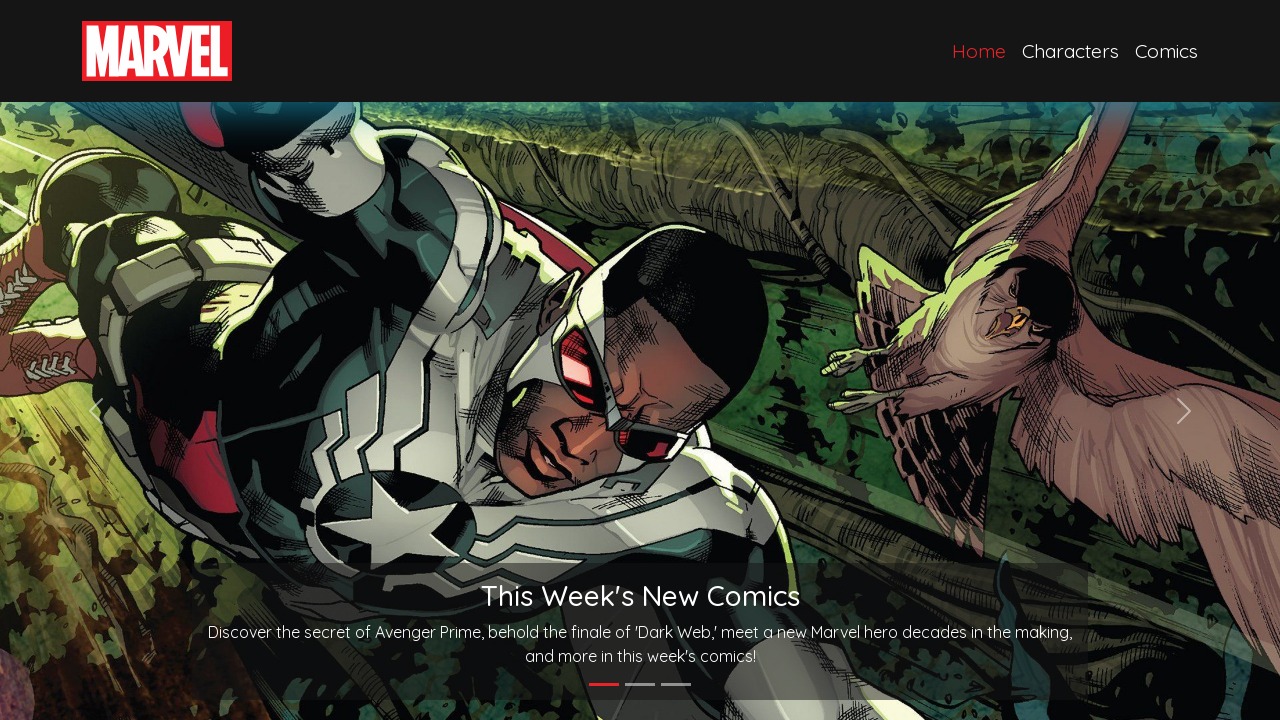

Double-clicked the 'View All Characters' button
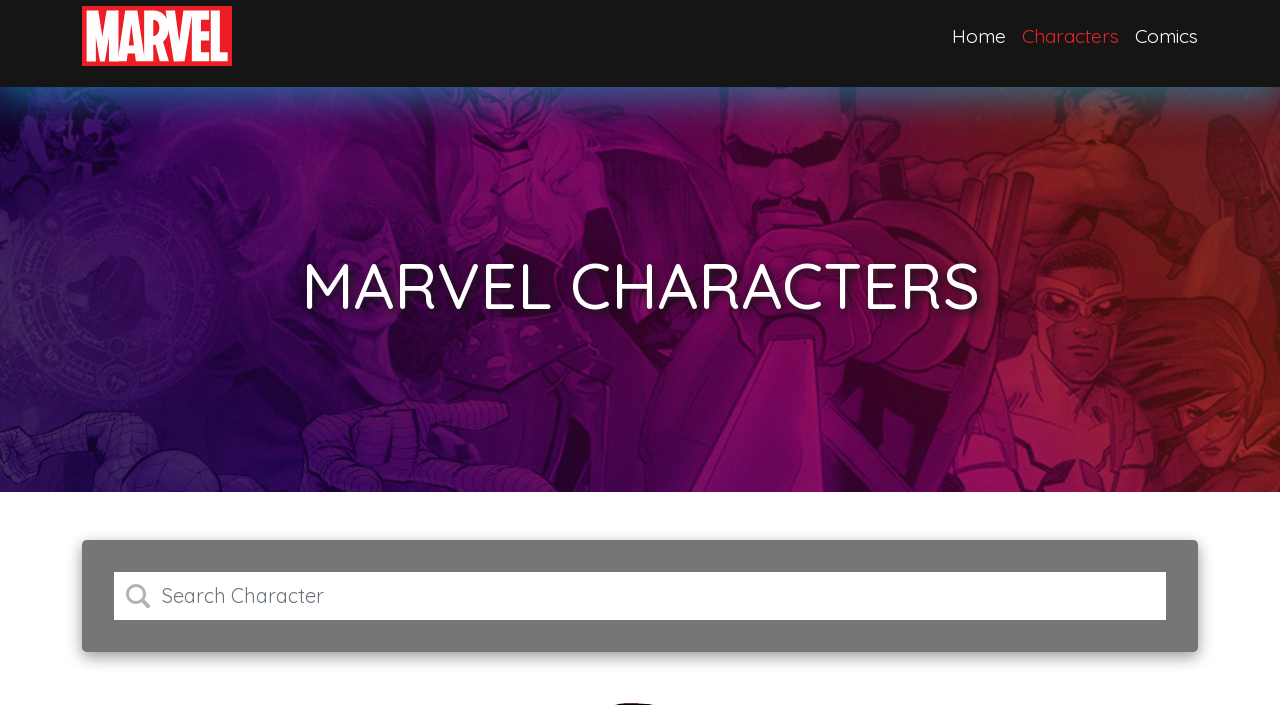

Character listing page loaded
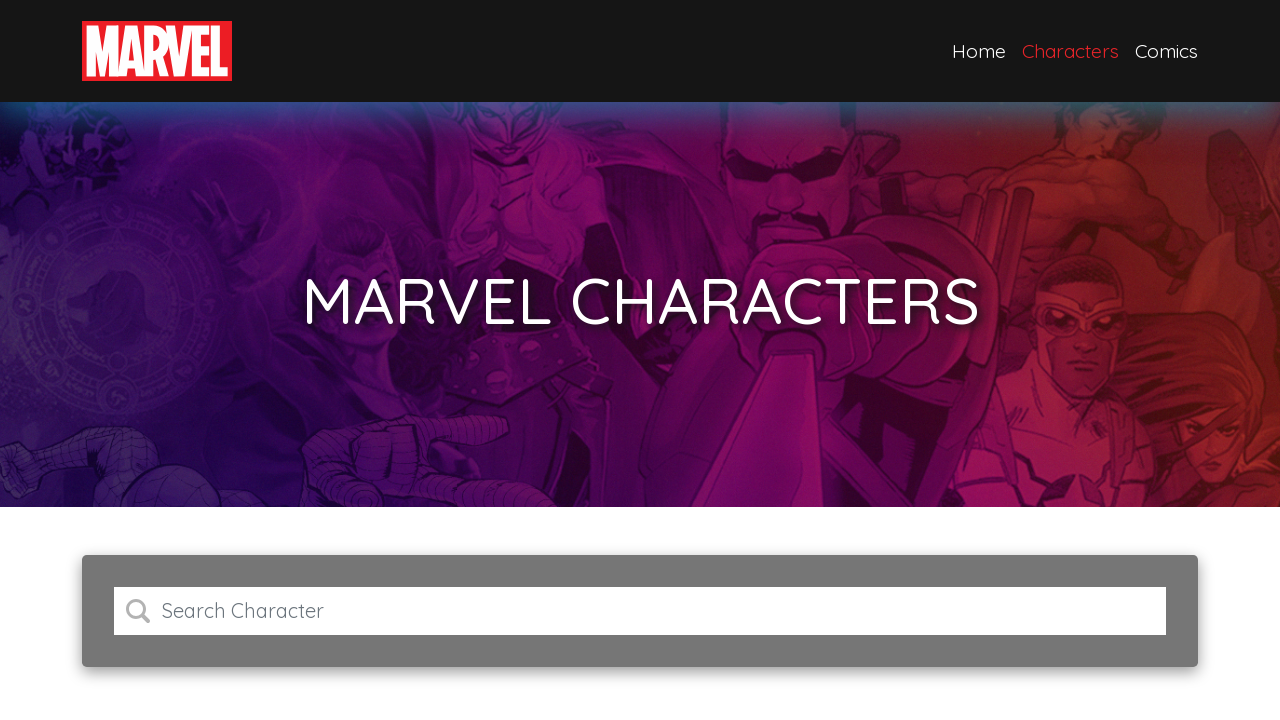

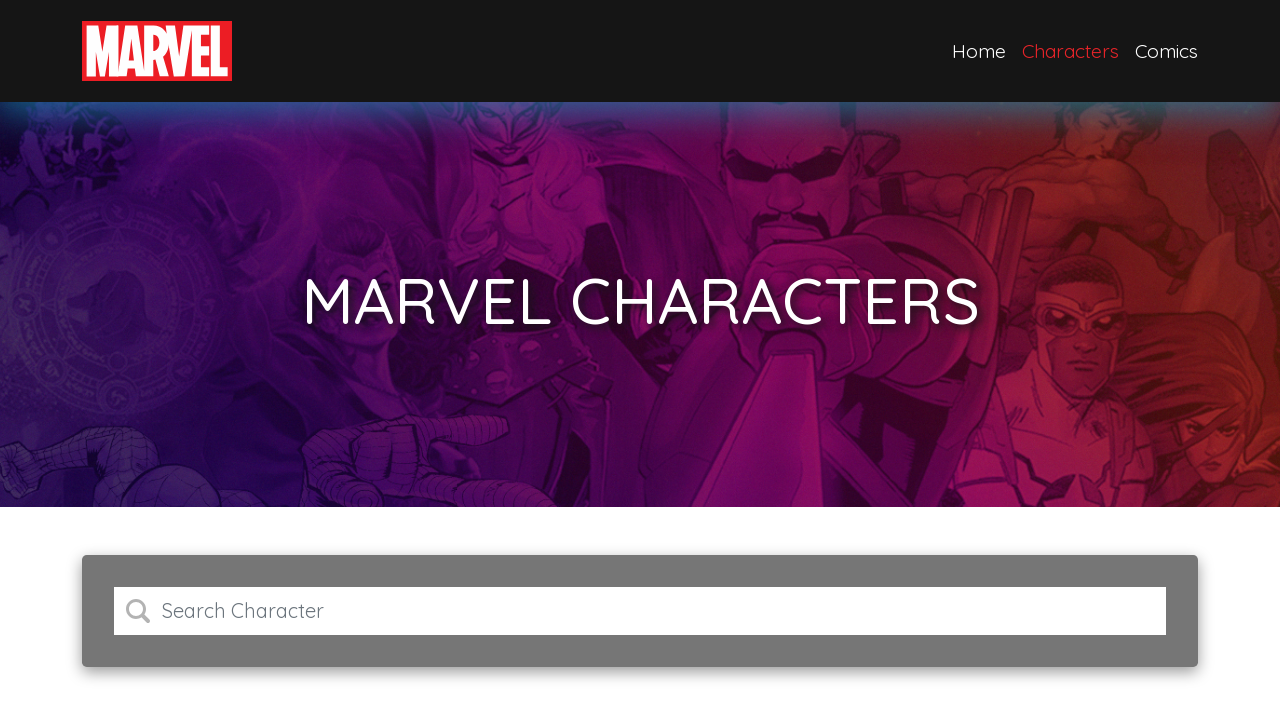